Tests handling a JavaScript prompt dialog by clicking a button that triggers it and entering text before accepting

Starting URL: https://practice.cydeo.com/javascript_alerts

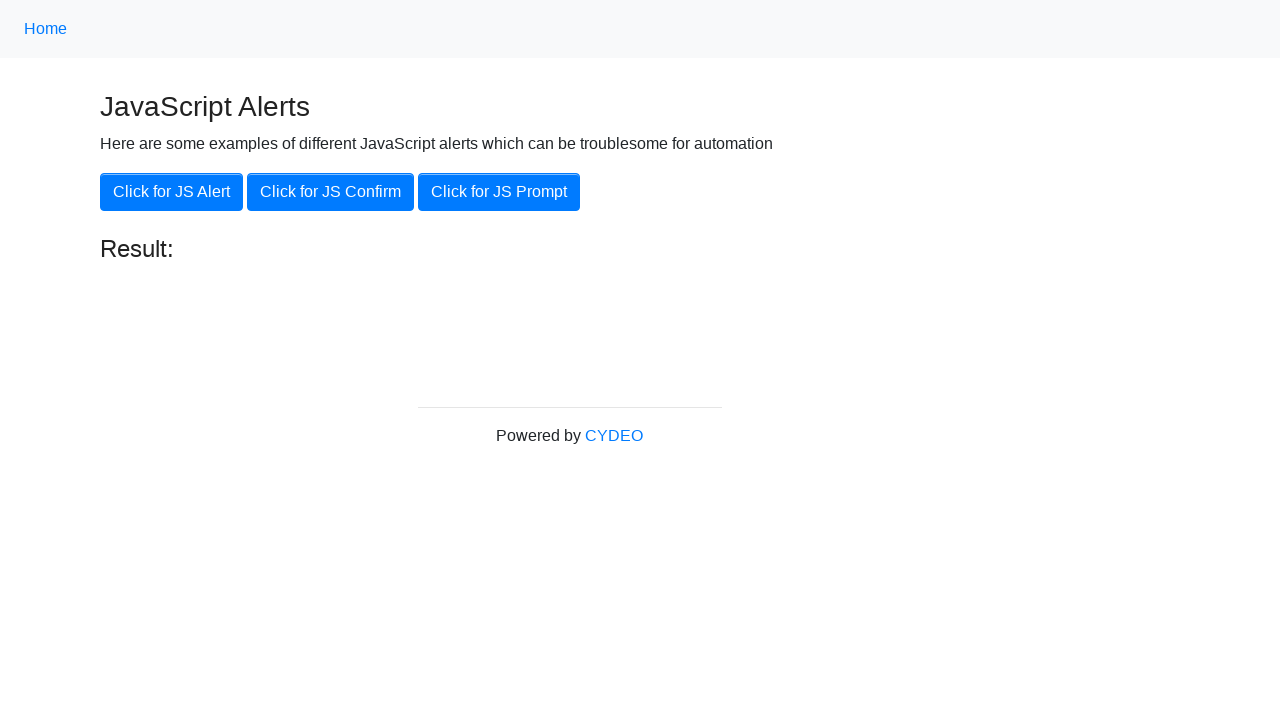

Set up dialog handler to accept prompt with text 'Cydeo'
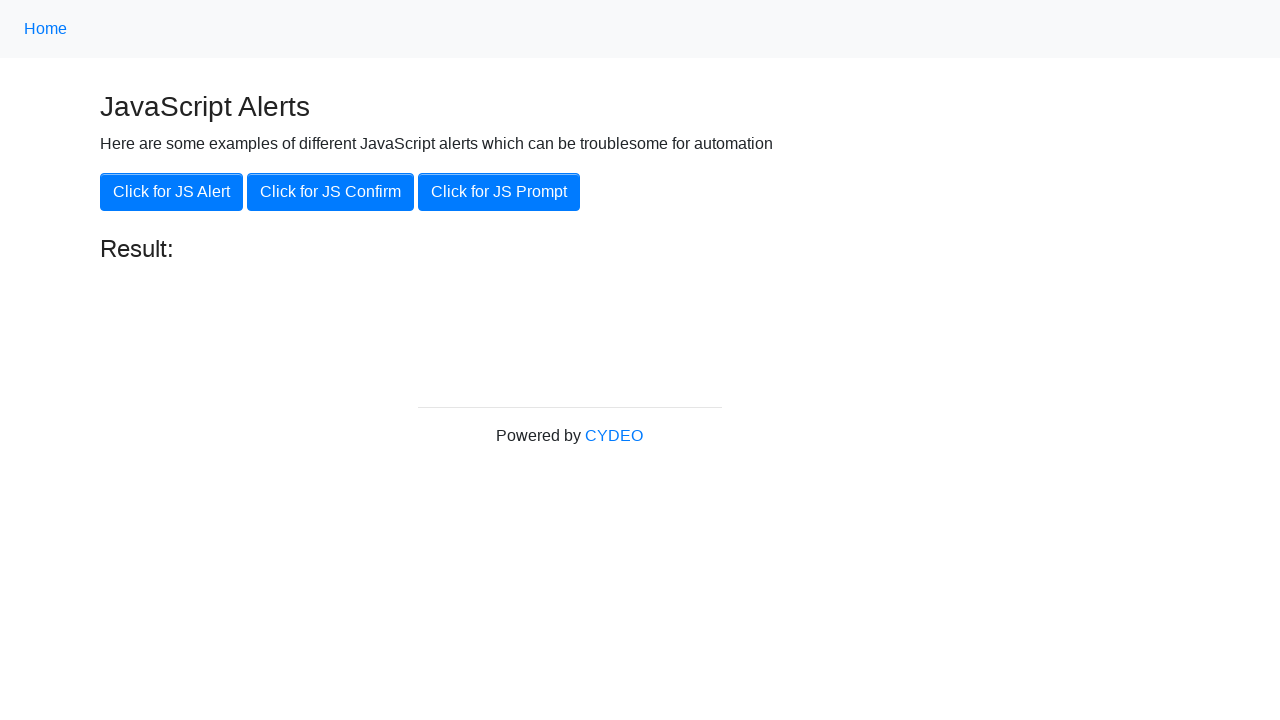

Clicked button to trigger JavaScript prompt dialog at (499, 192) on xpath=//button[@onclick='jsPrompt()']
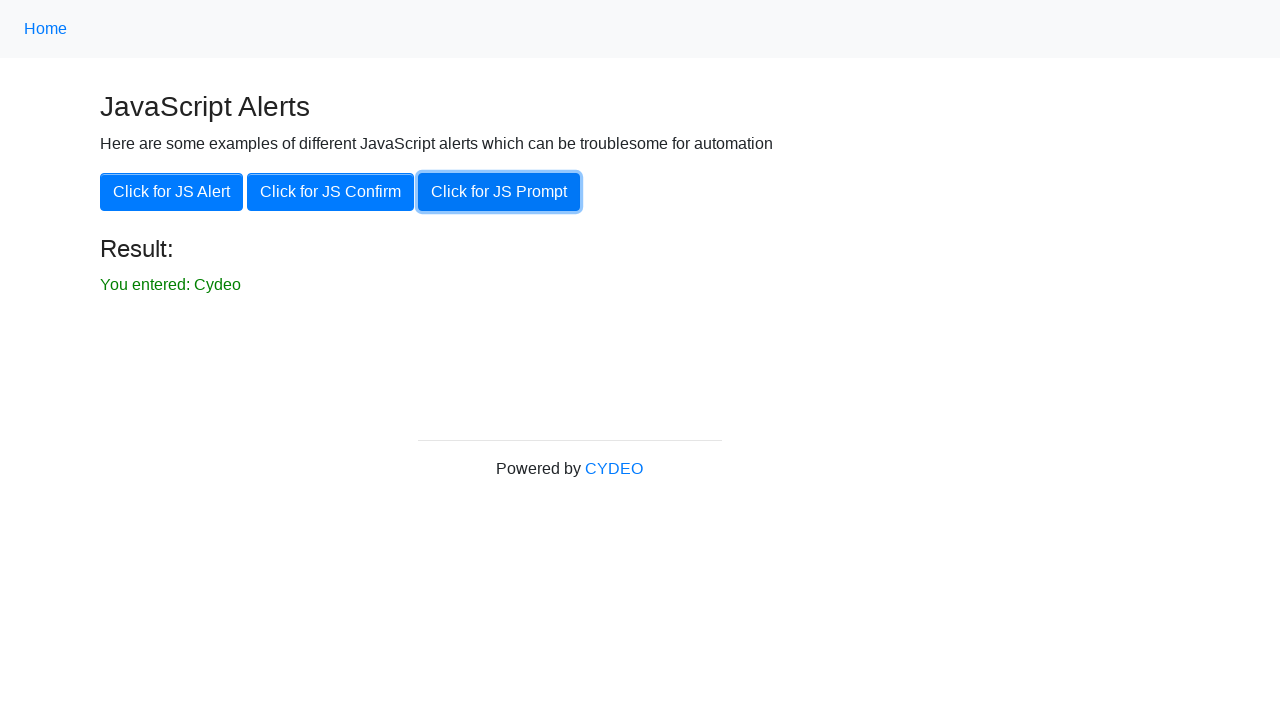

Waited for result element to load
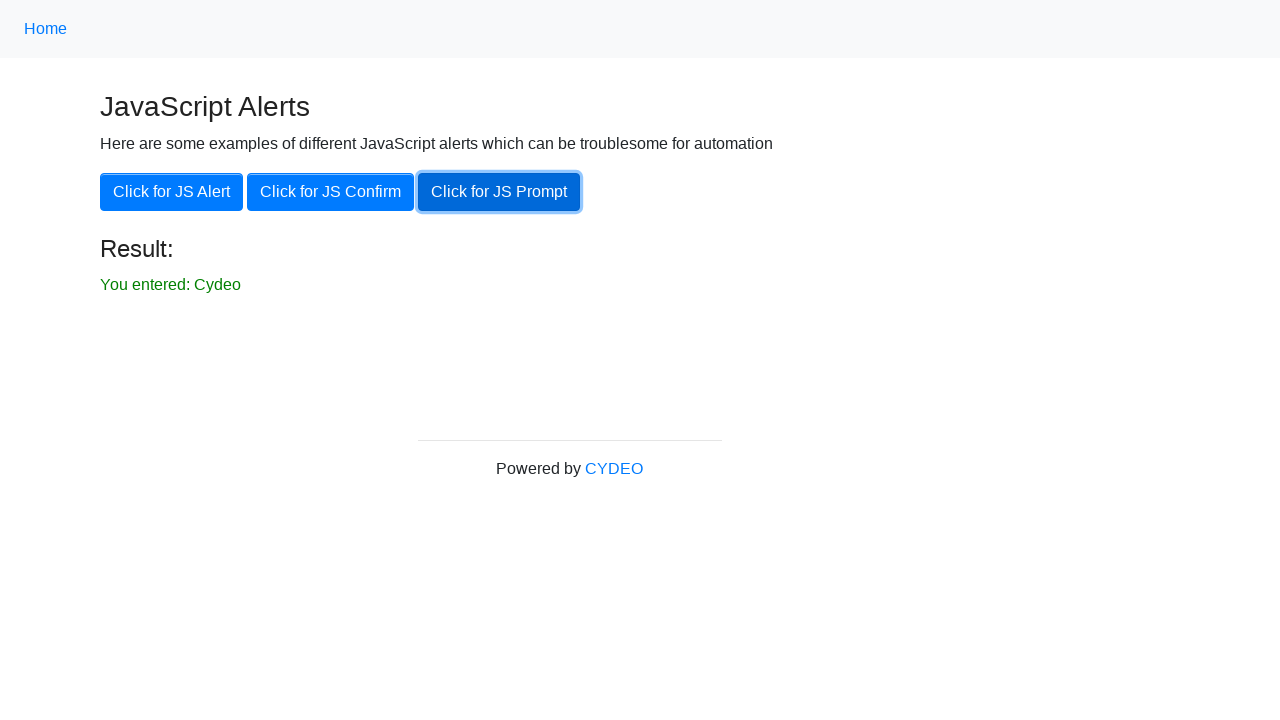

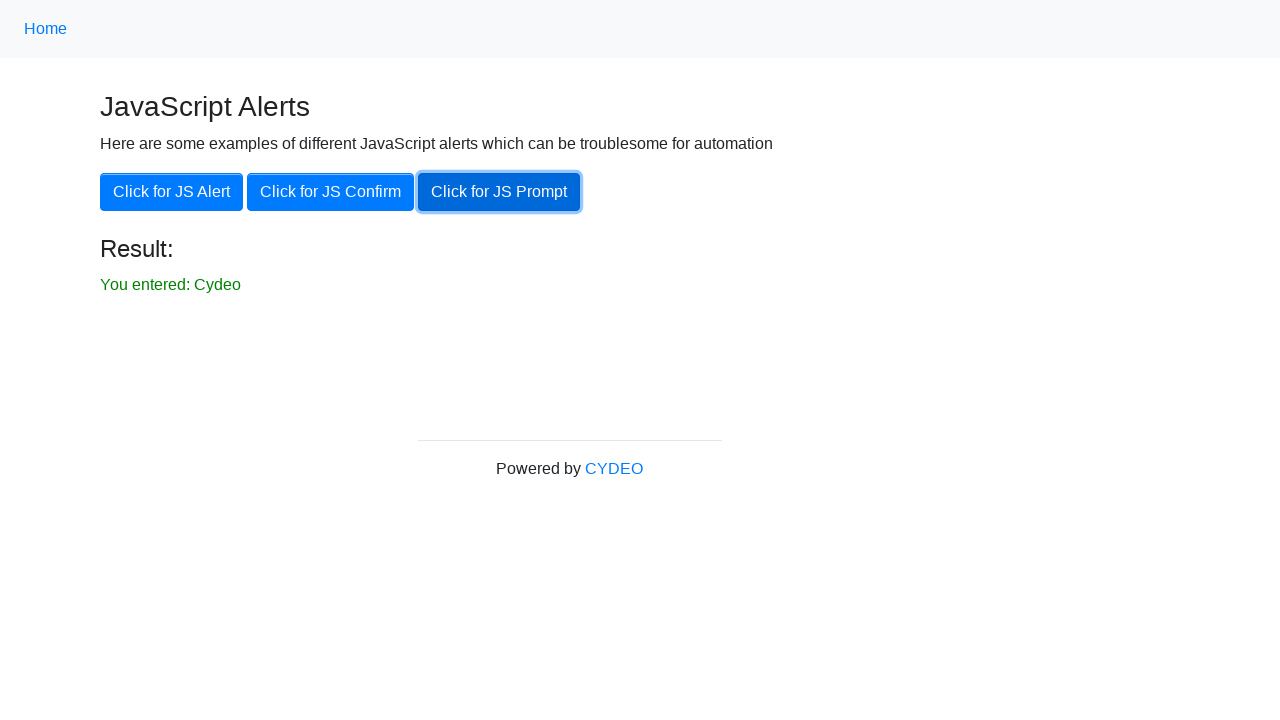